Tests jQuery Growl notification functionality by injecting jQuery and jQuery Growl libraries into a page, then displaying various notification messages (default, error, notice, warning) on the page.

Starting URL: http://the-internet.herokuapp.com/

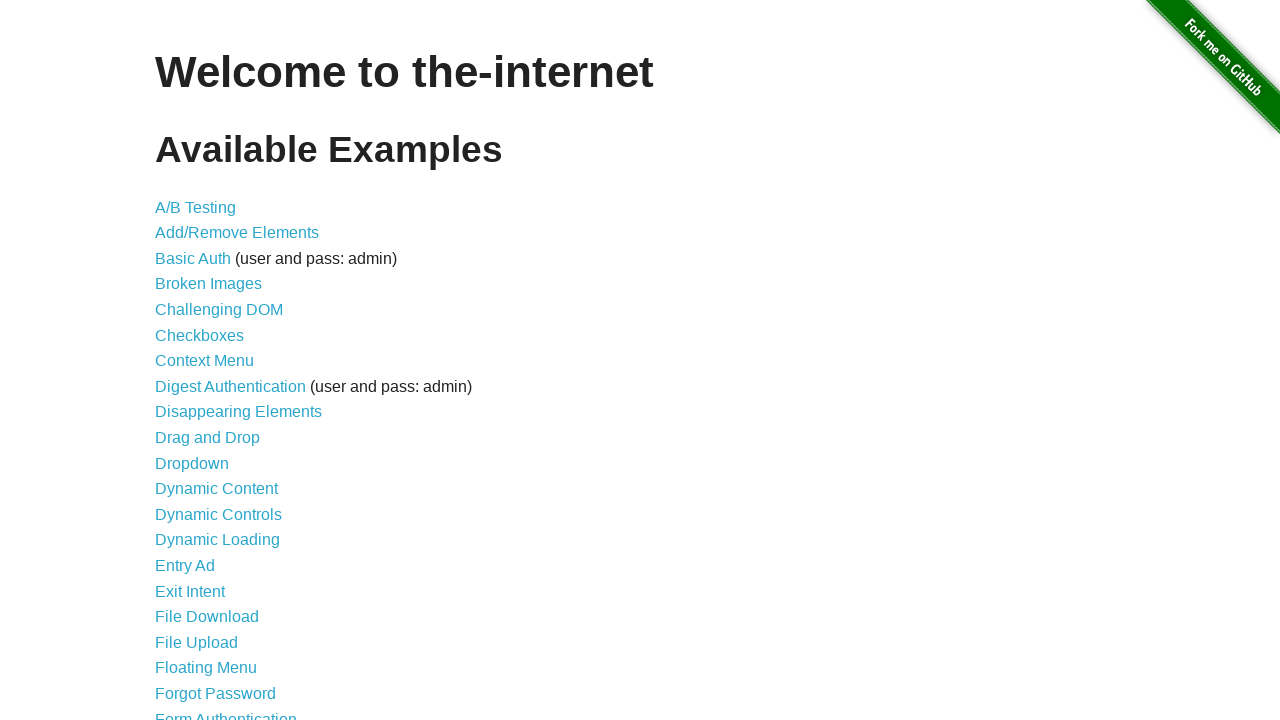

Injected jQuery library into the page
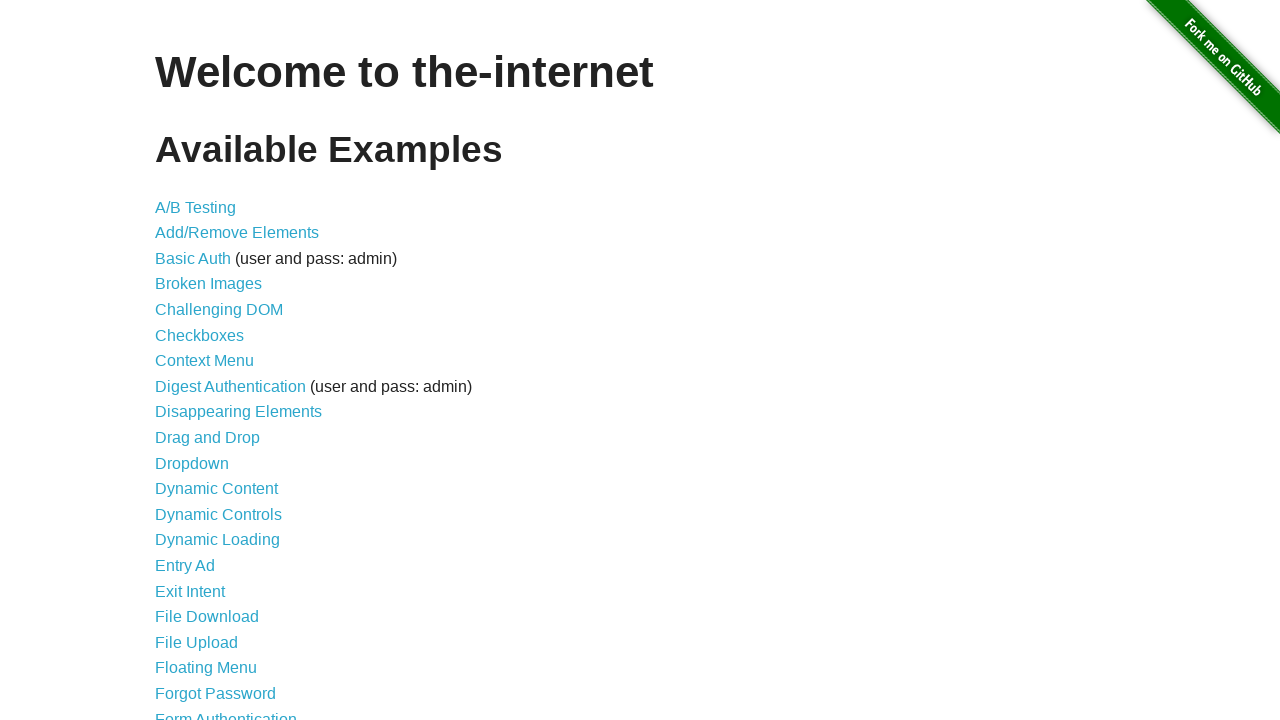

jQuery library loaded successfully
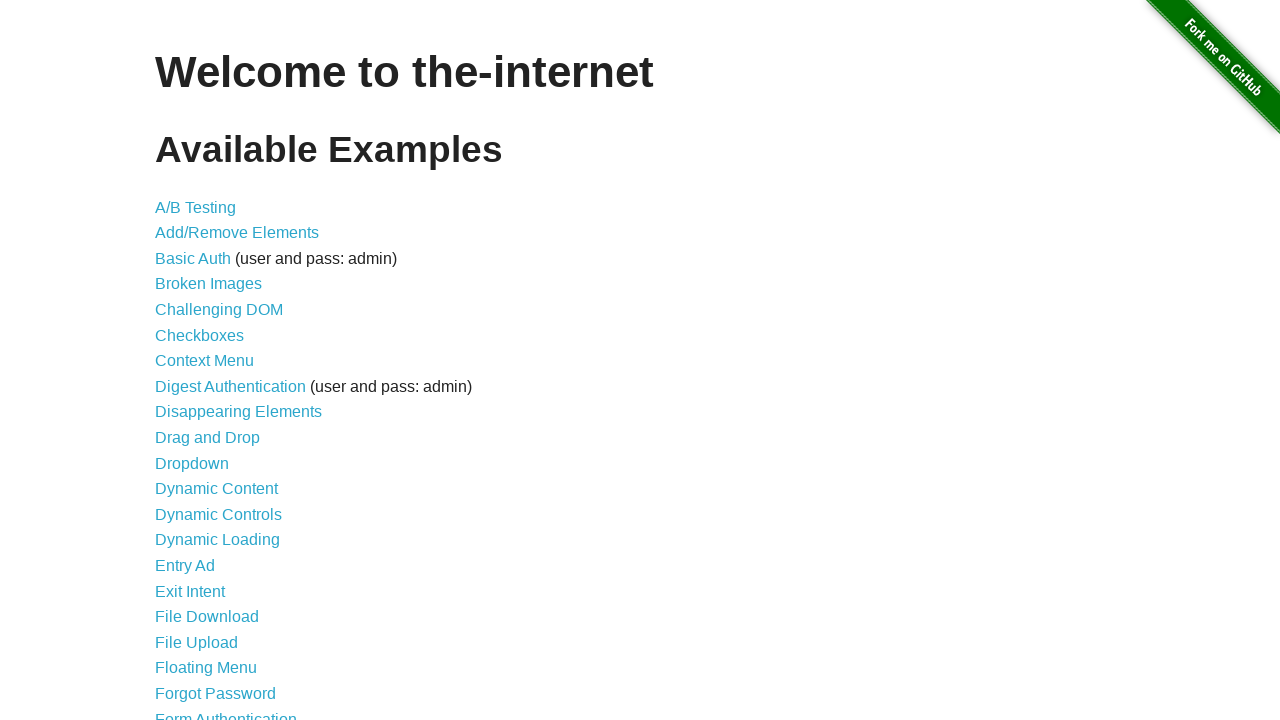

Injected jQuery Growl library into the page
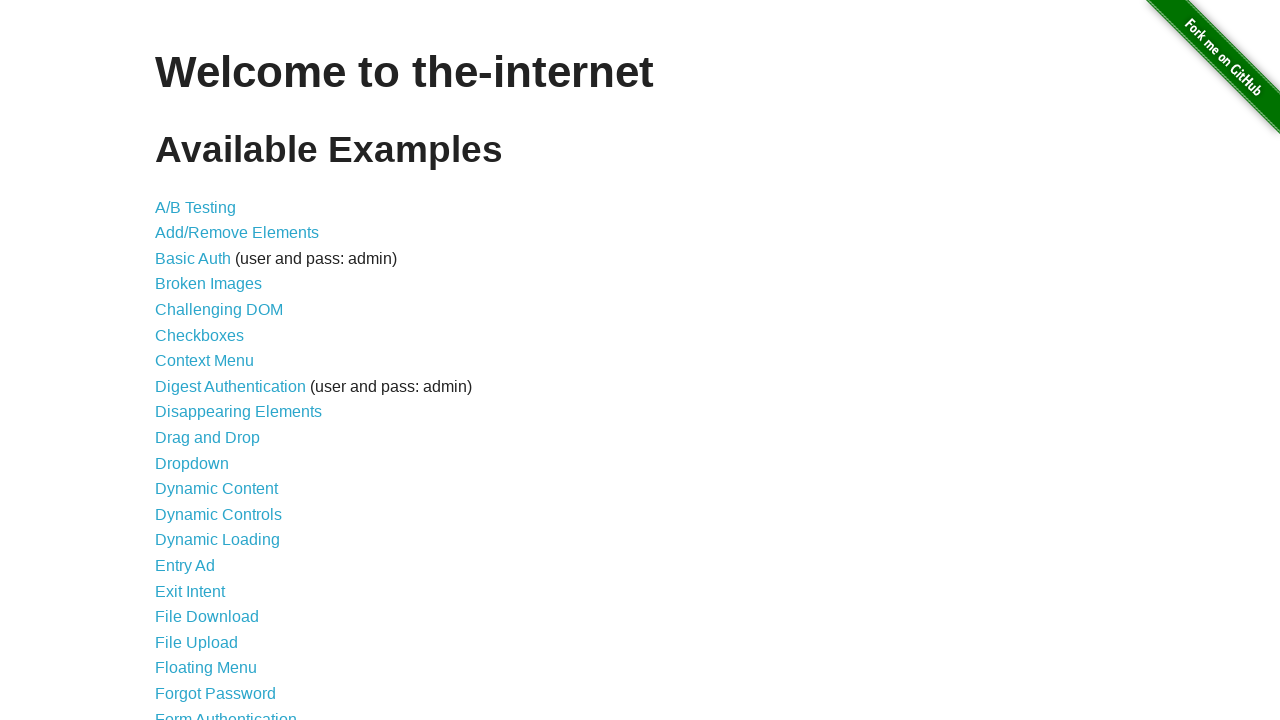

Added jQuery Growl CSS stylesheet to the page
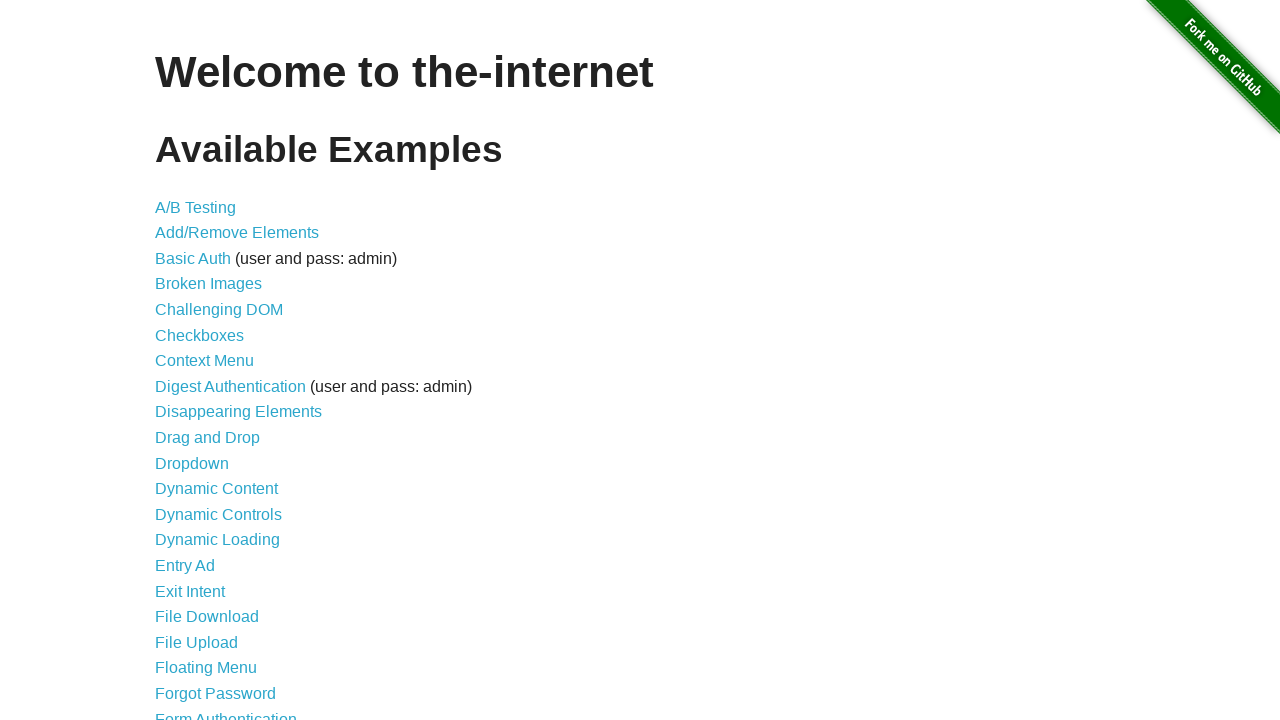

jQuery Growl library loaded and ready
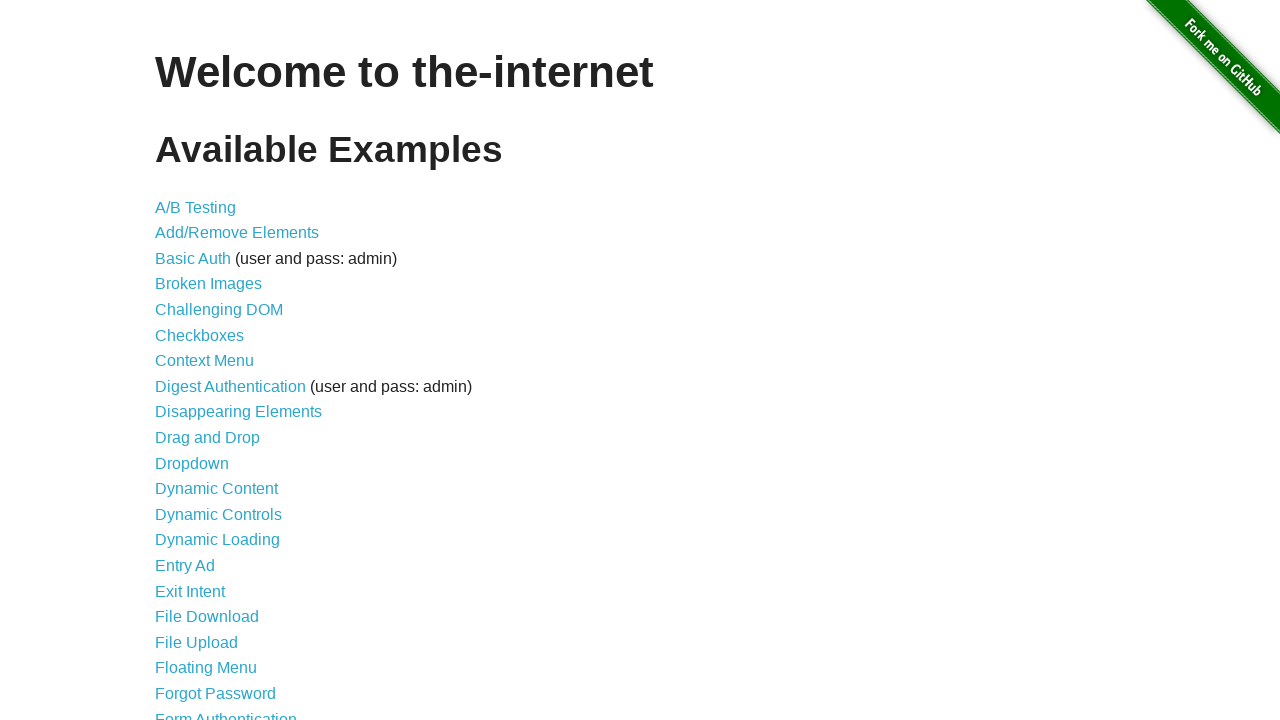

Displayed default growl notification with title 'GET' and message '/'
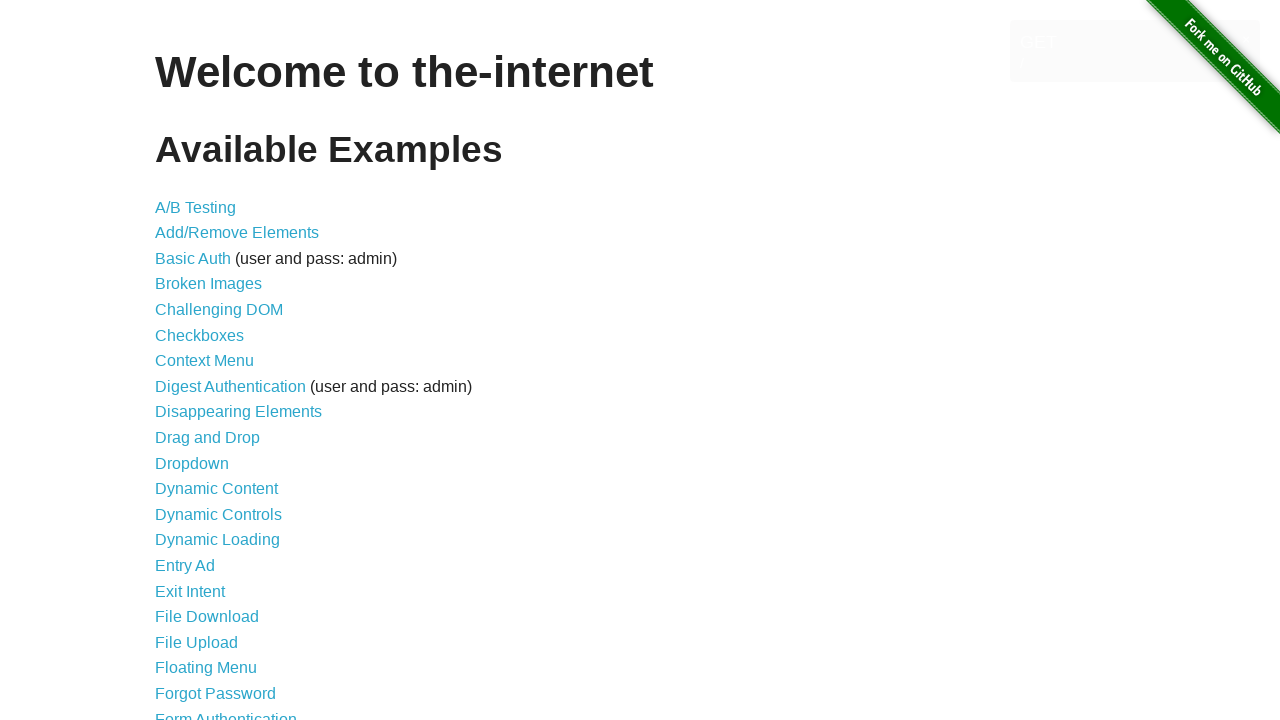

Displayed error growl notification
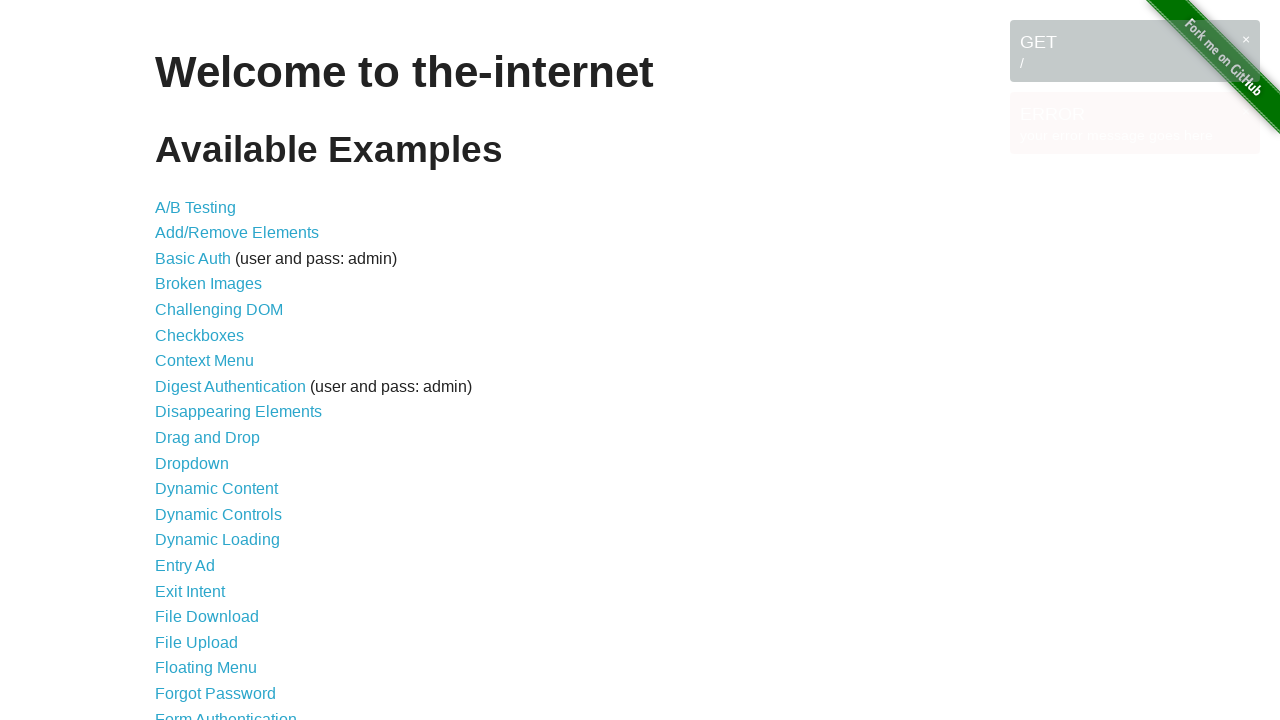

Displayed notice growl notification
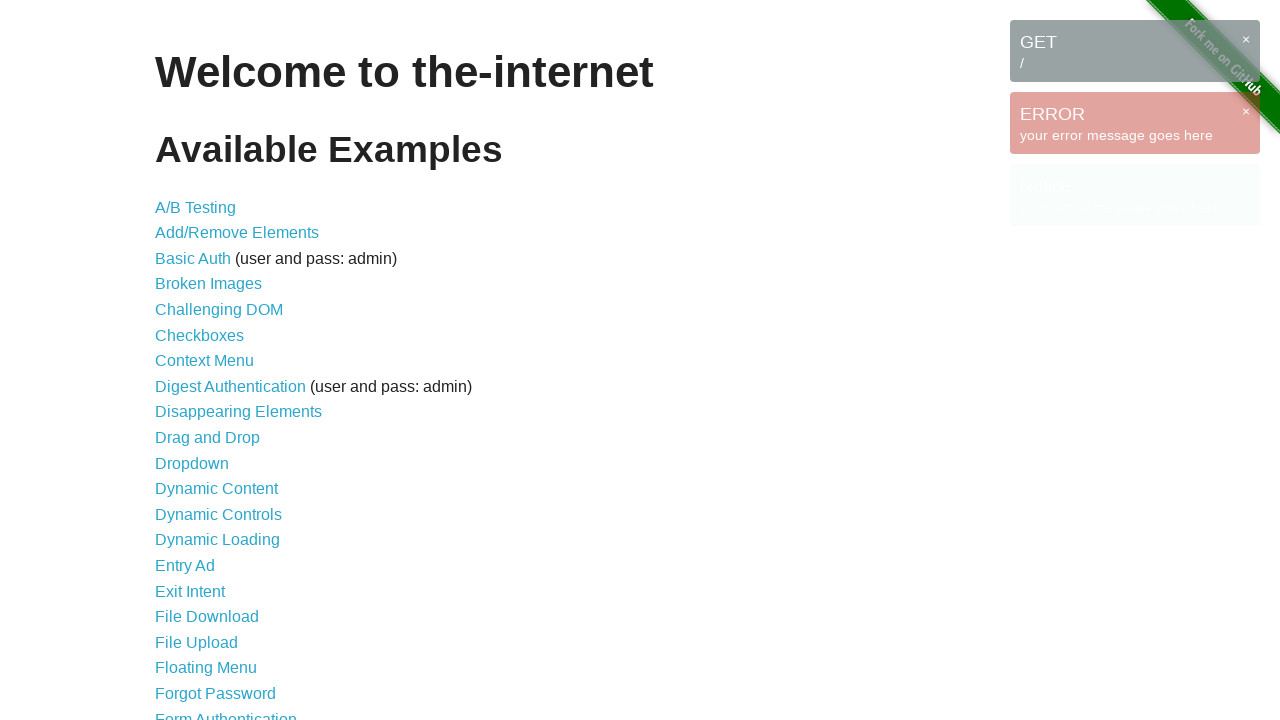

Displayed warning growl notification
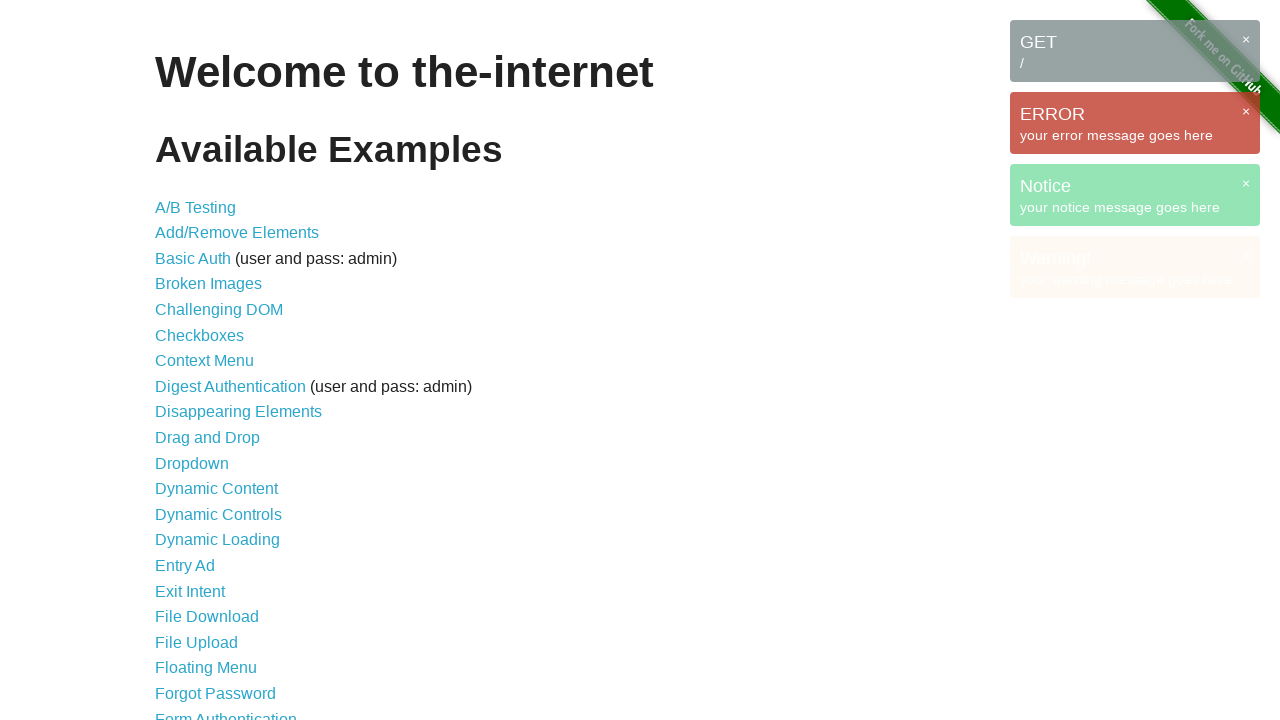

Waited 3 seconds to view all notifications
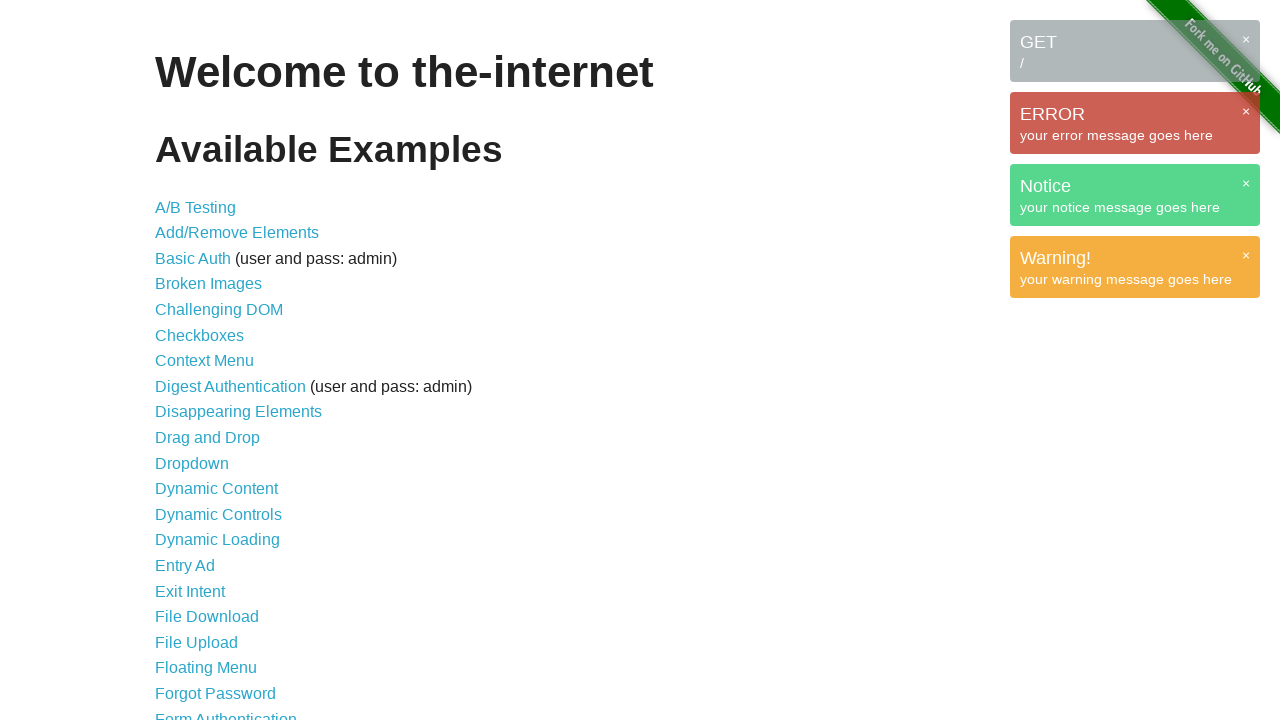

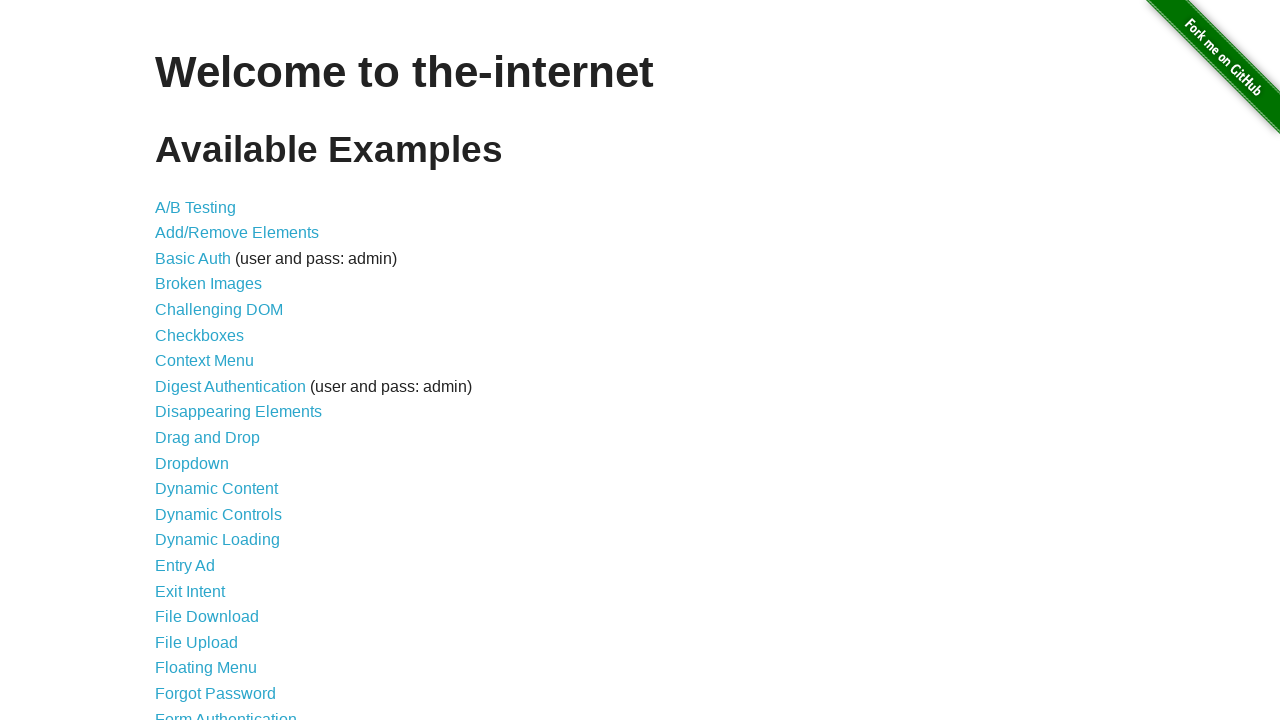